Tests an e-commerce shopping flow by navigating to the shop page, finding a specific product (Blackberry), adding it to cart, and proceeding to checkout

Starting URL: https://rahulshettyacademy.com/angularpractice/

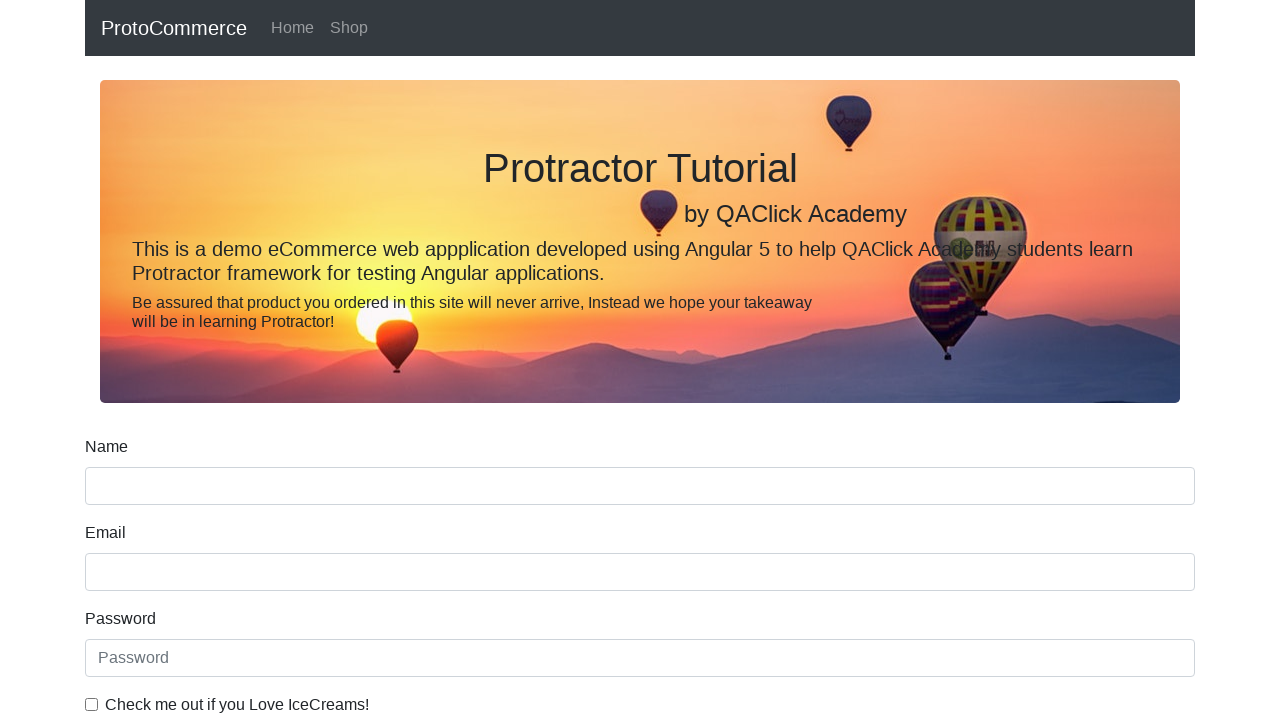

Clicked Shop link to navigate to products page at (349, 28) on a[href*='shop']
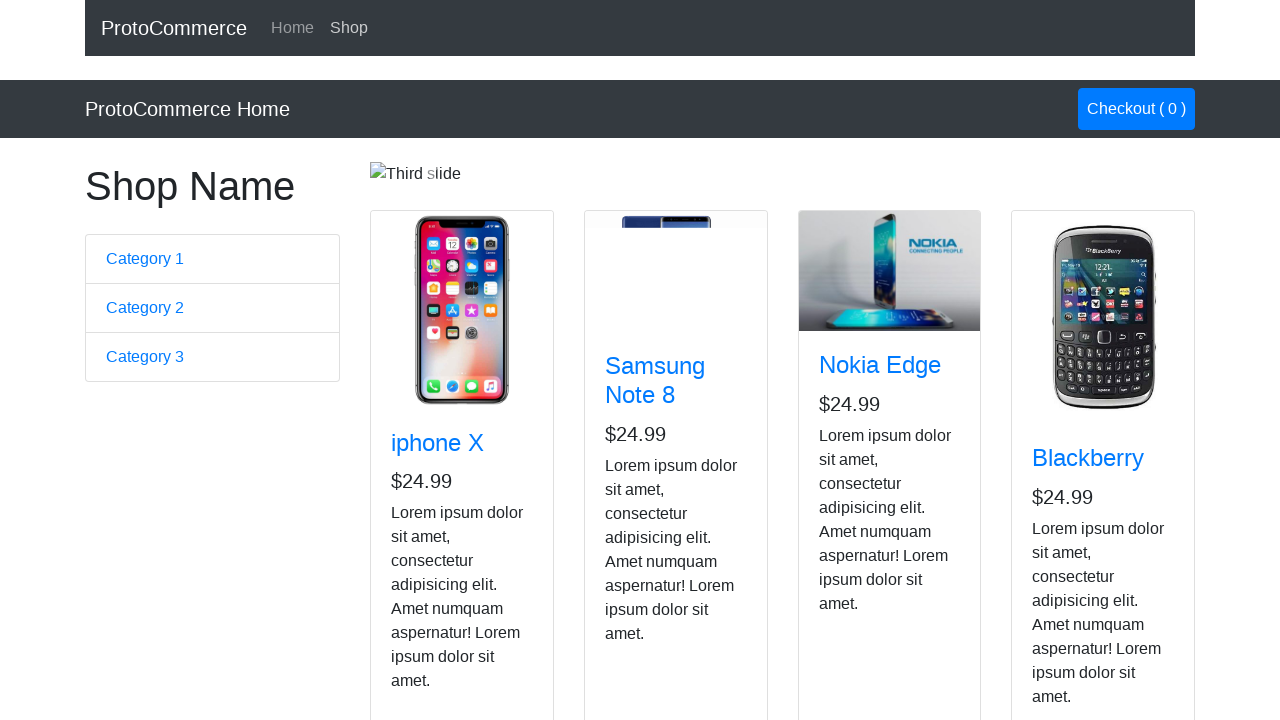

Product cards loaded on shop page
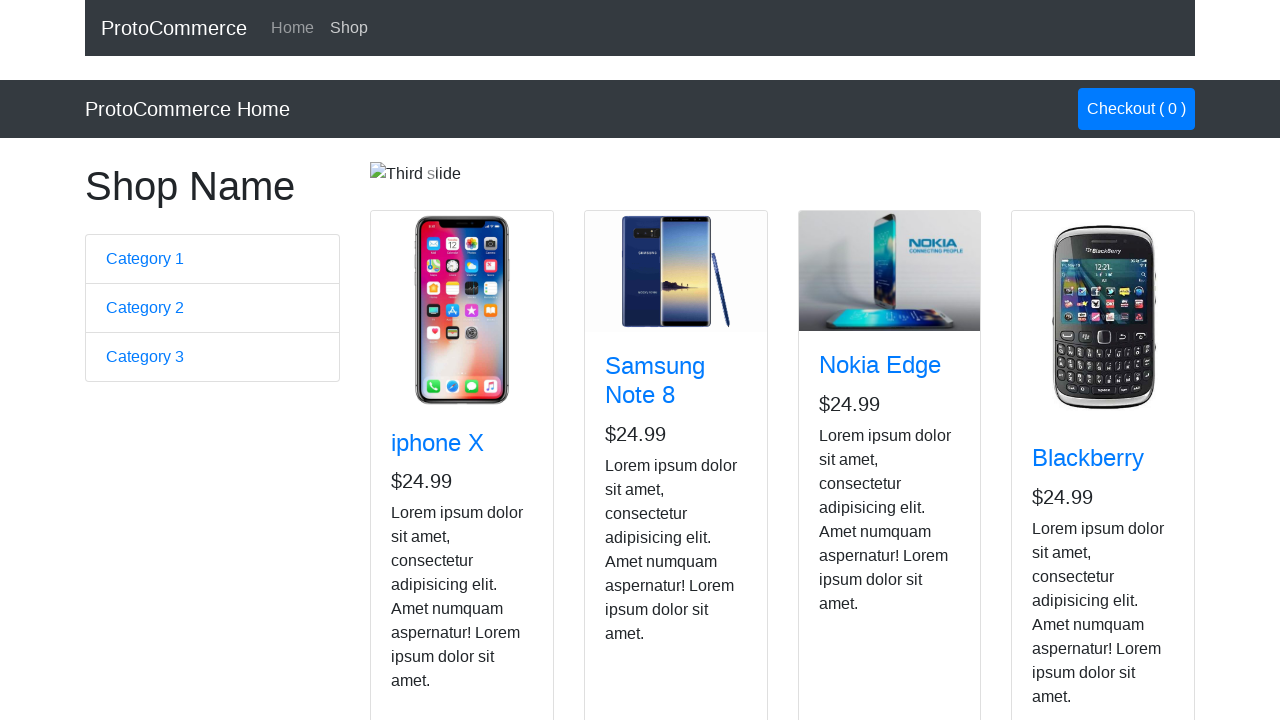

Found Blackberry product and clicked Add to cart button at (1068, 528) on xpath=//div[@class='card h-100'] >> nth=3 >> div button
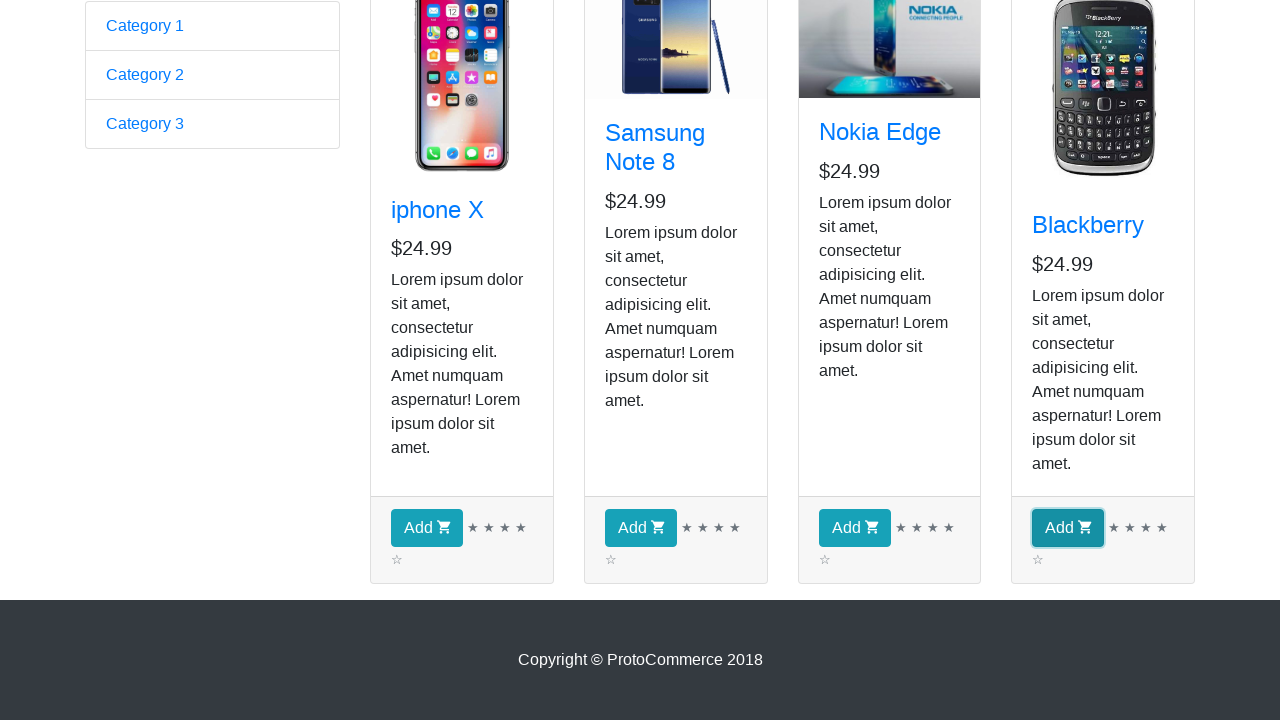

Clicked cart/checkout button at (1136, 109) on a[class*='btn-primary']
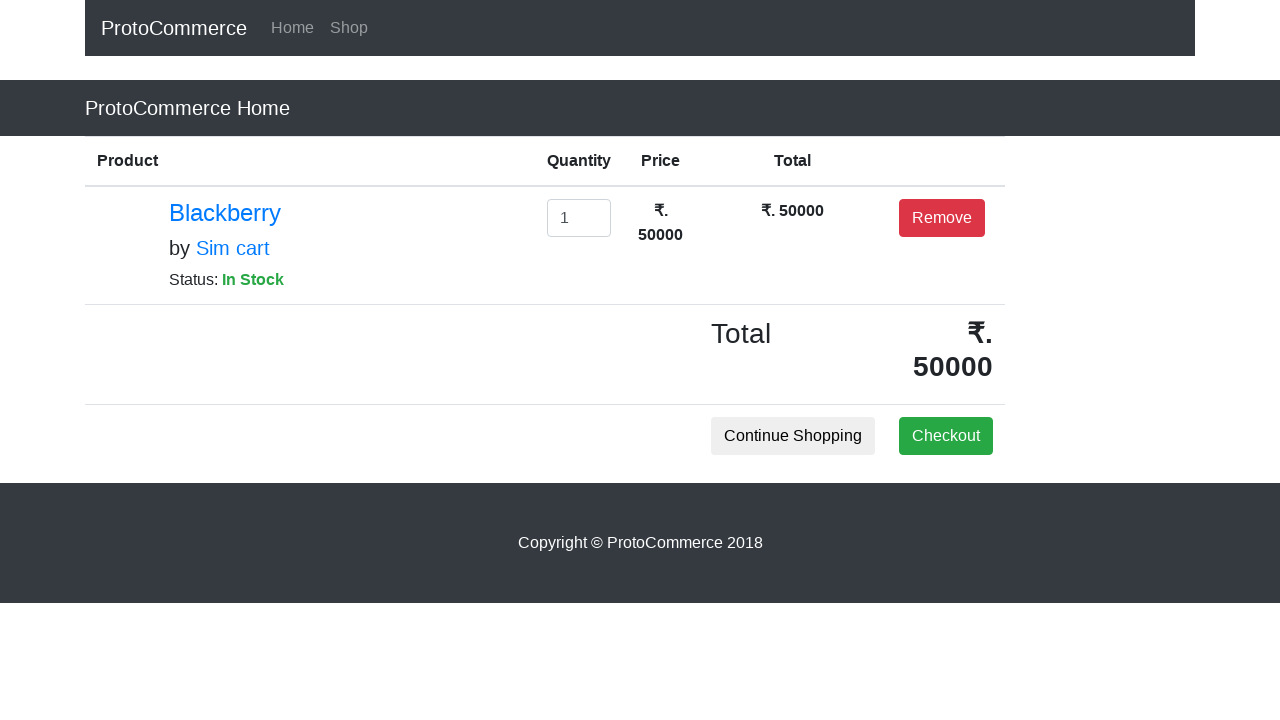

Clicked checkout/success button to complete purchase at (946, 436) on xpath=//button[@class='btn btn-success']
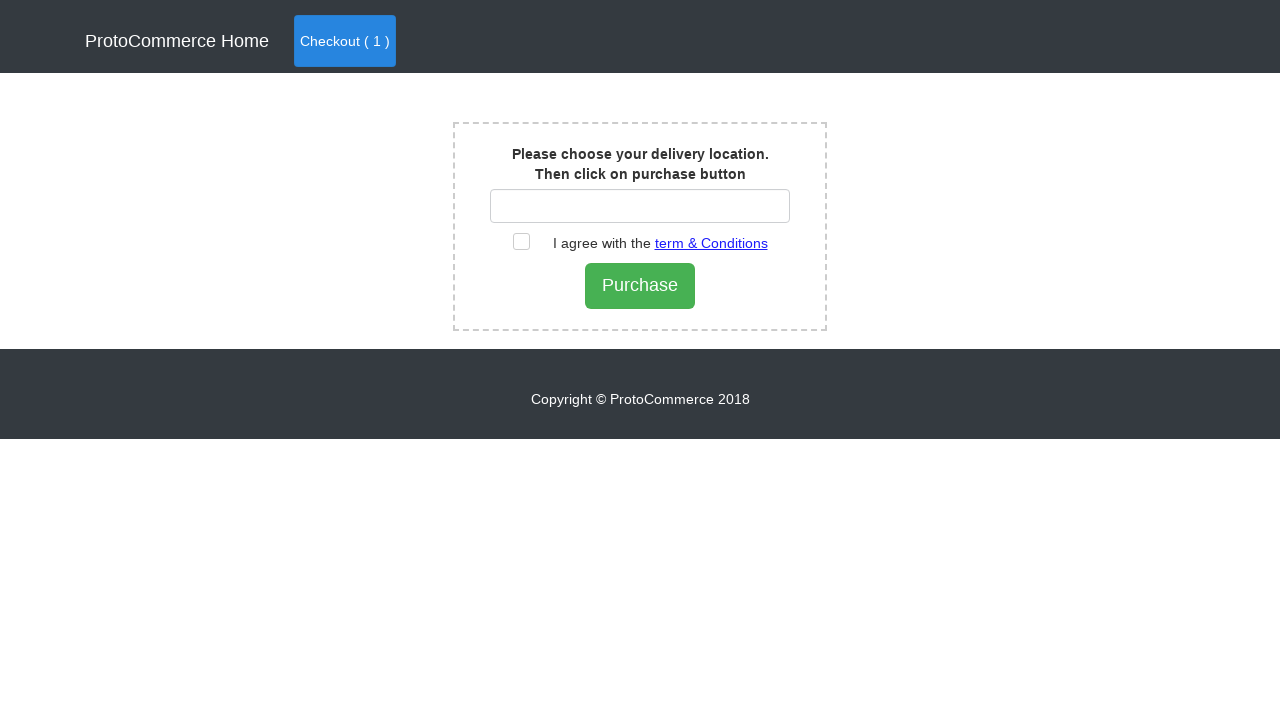

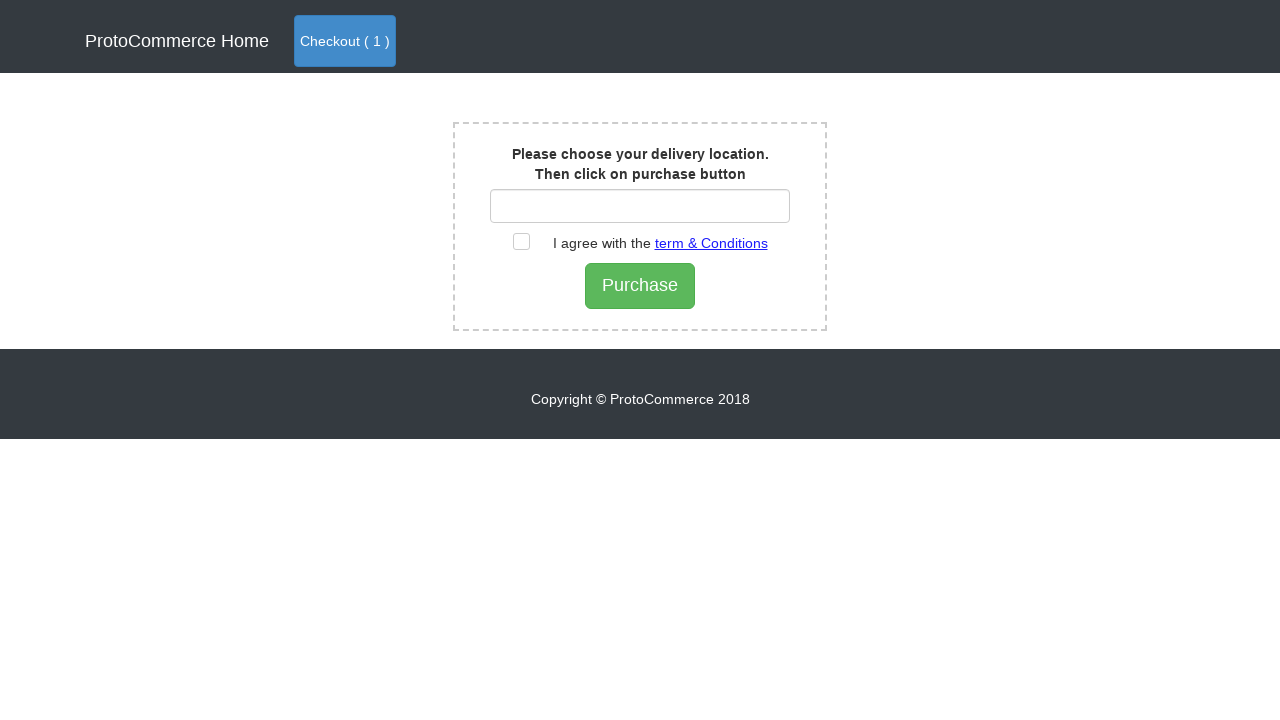